Tests multiple windows functionality by opening a new window and switching to it

Starting URL: https://the-internet.herokuapp.com/

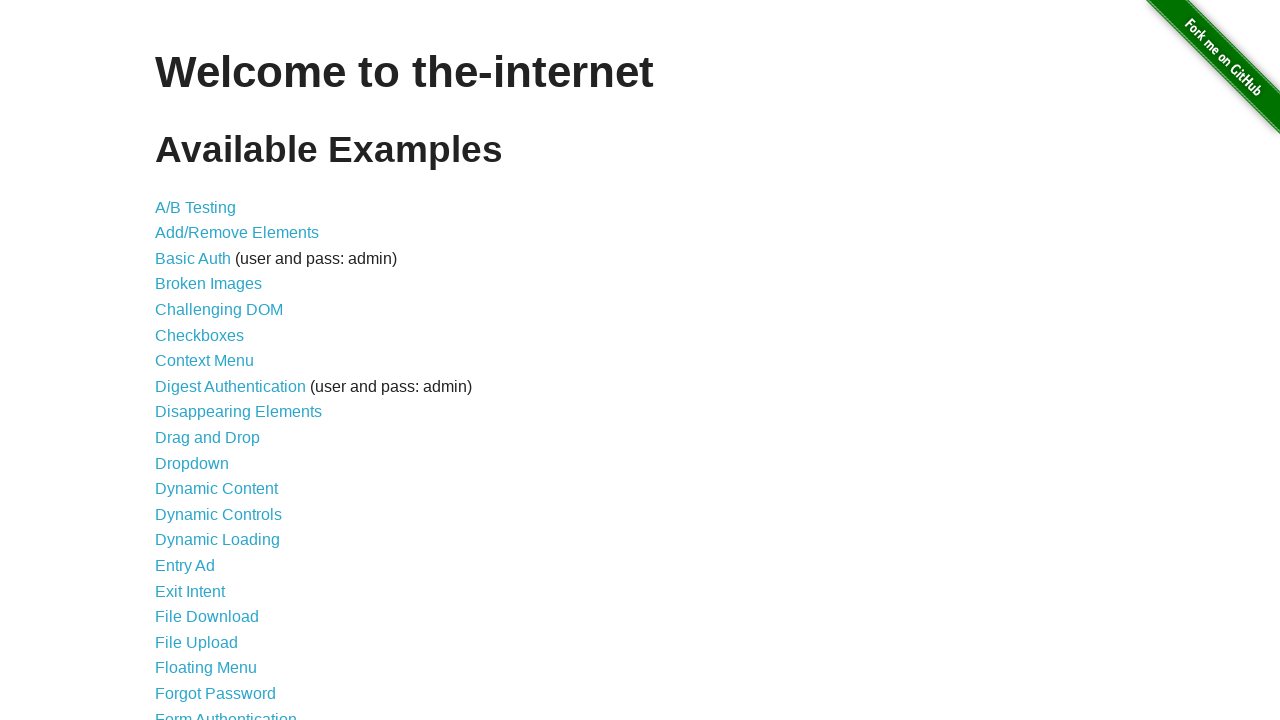

Clicked on 'Multiple Windows' link at (218, 369) on xpath=//*[contains(text(),'Multiple Windows')]
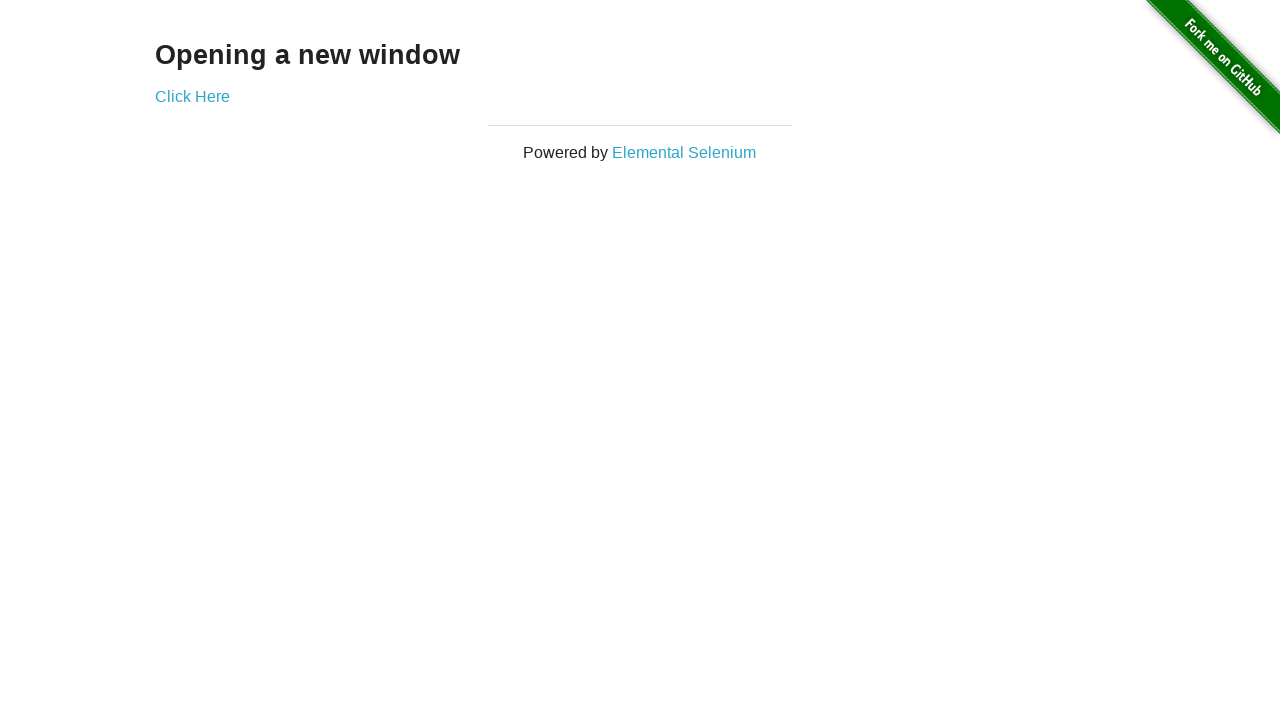

Navigated to Multiple Windows page
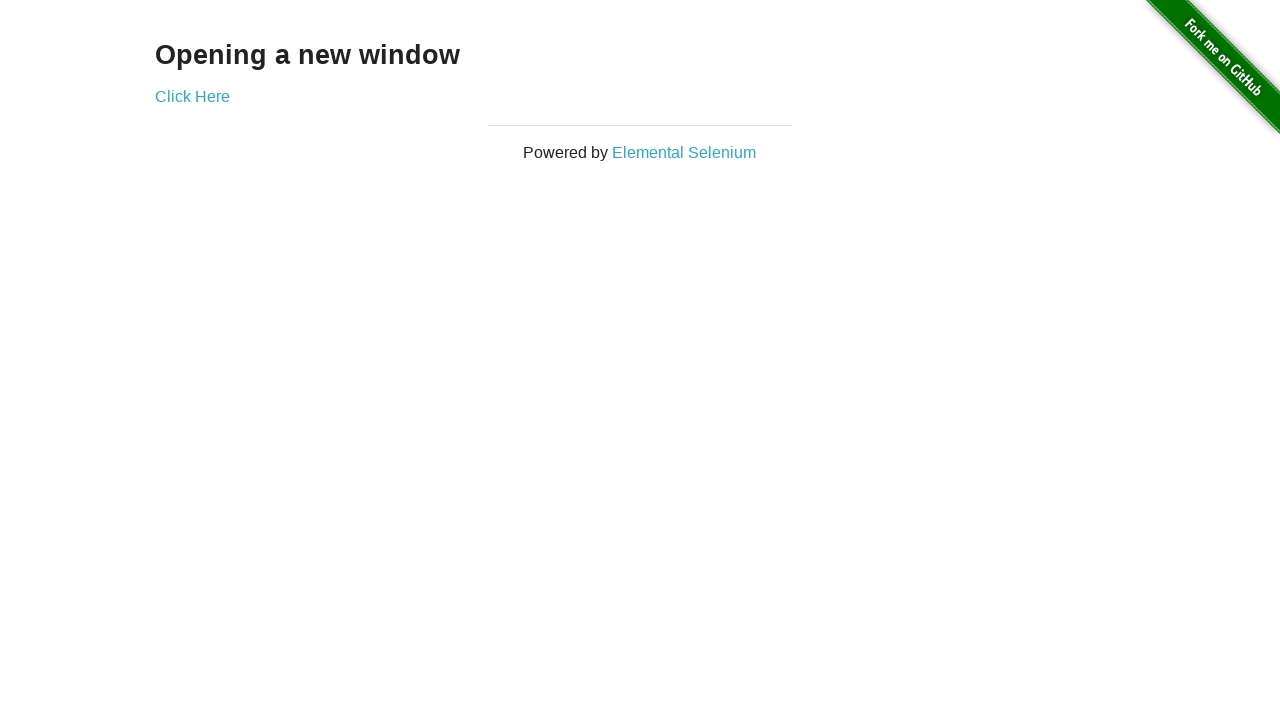

Page title (h3) became visible
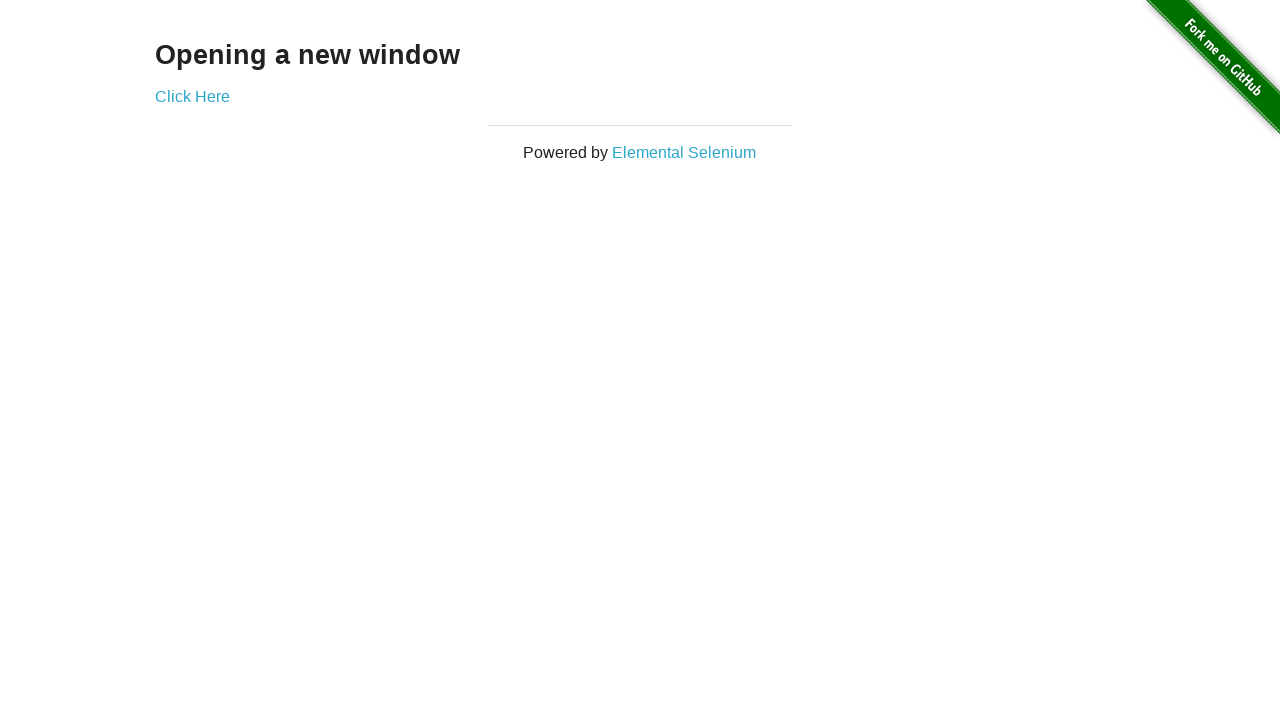

Clicked 'Click Here' link to open new window at (192, 96) on xpath=//*[contains(text(),'Click Here')]
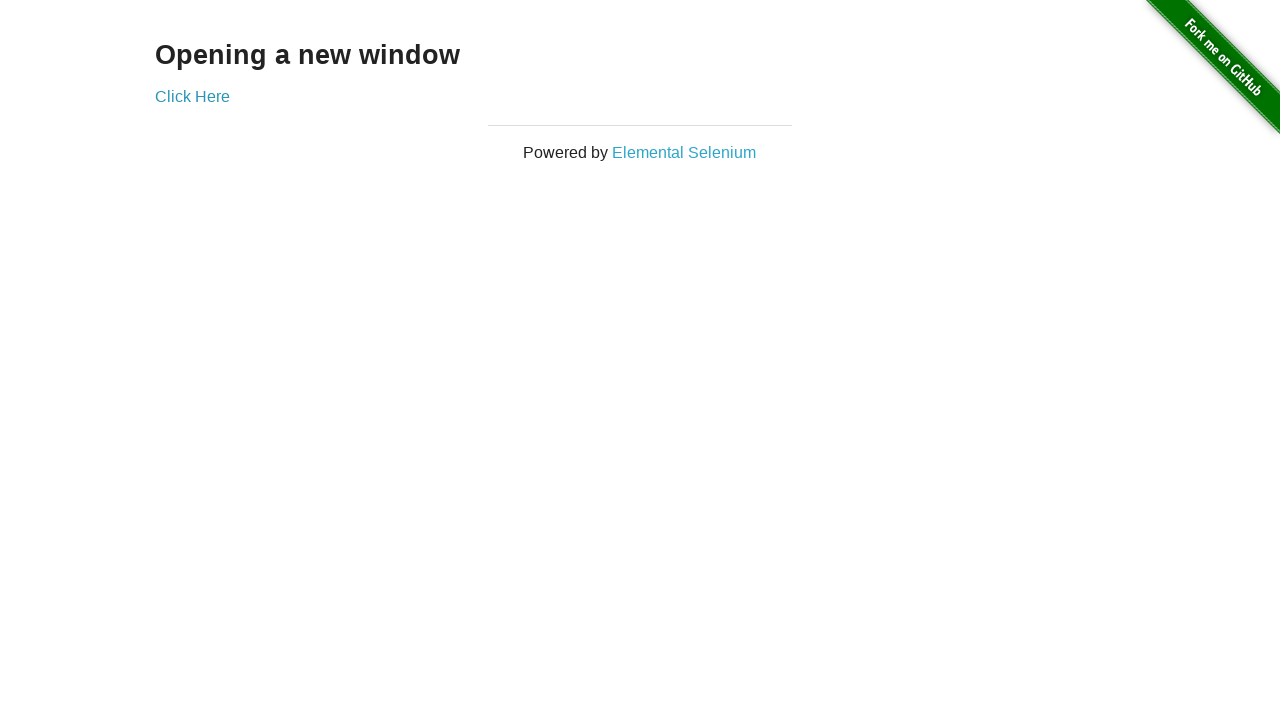

New window opened and captured
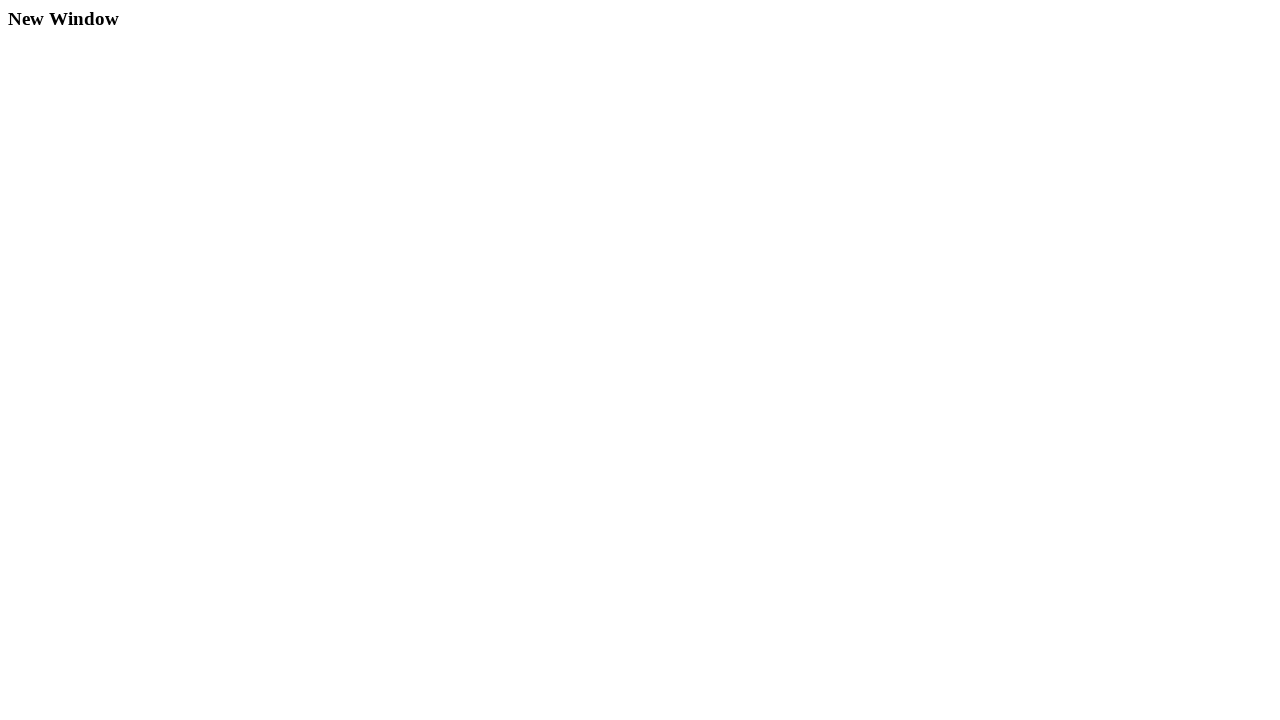

New window page fully loaded
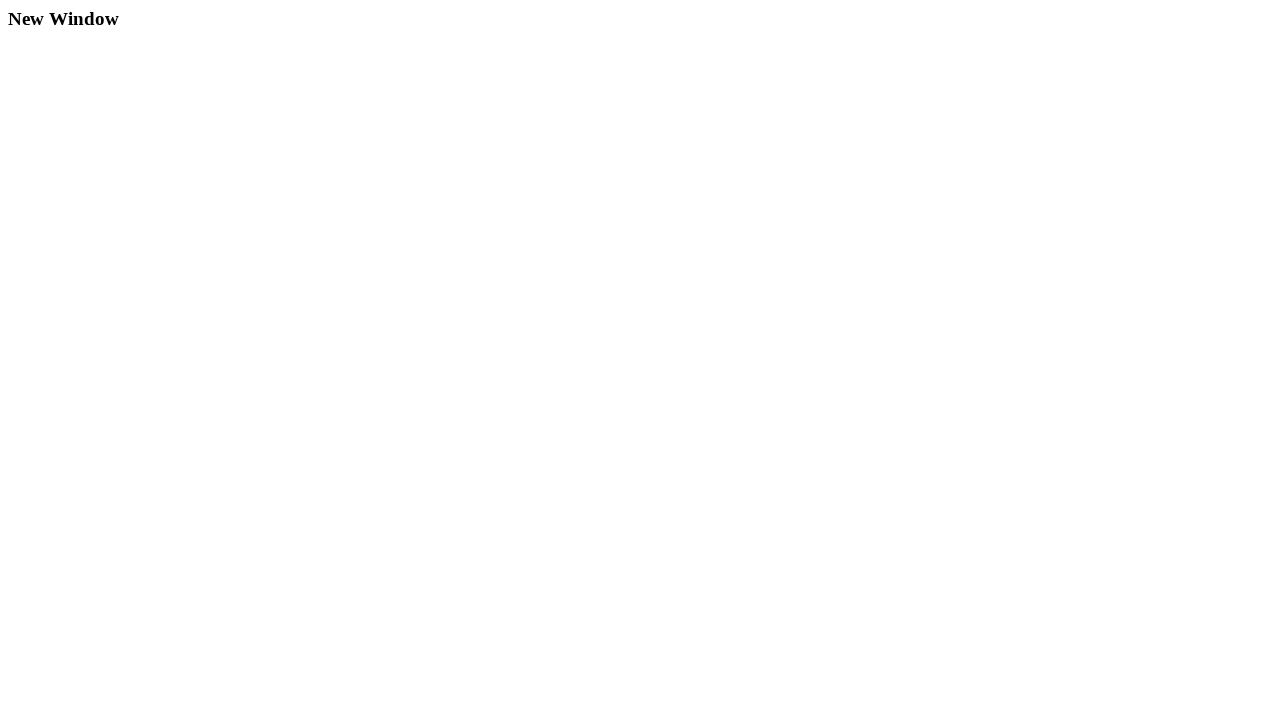

New window title (h3) became visible
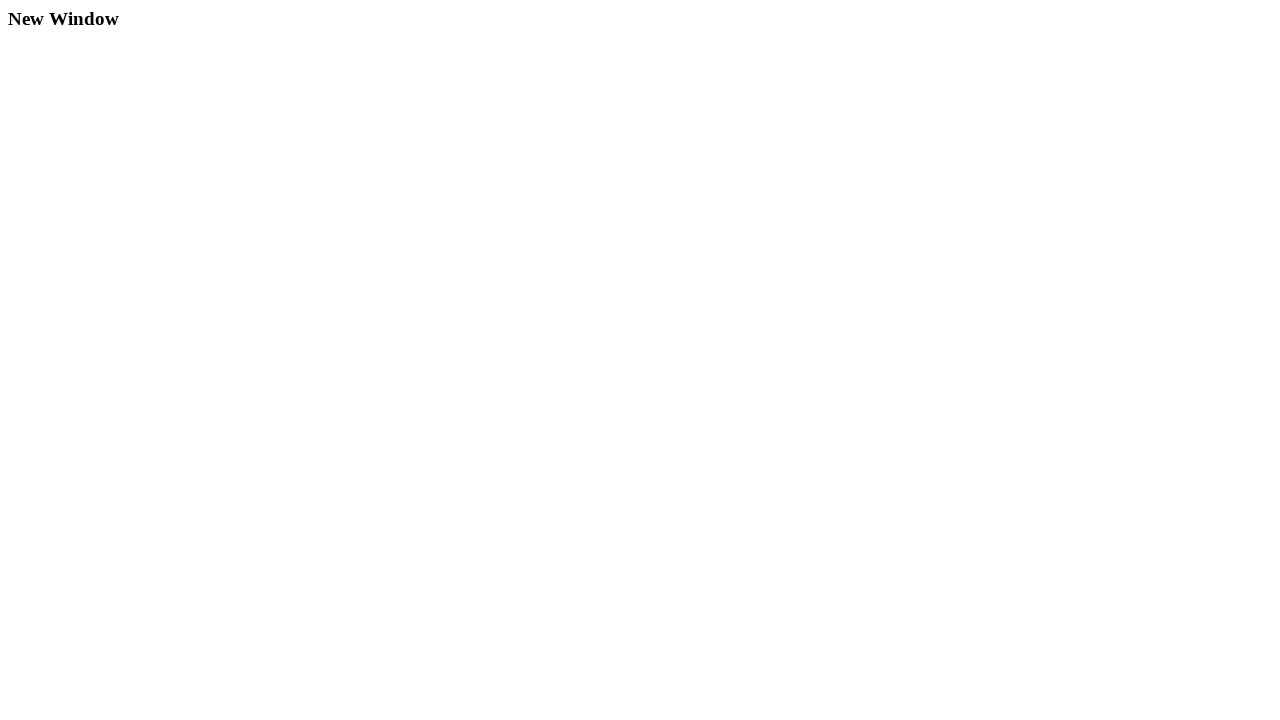

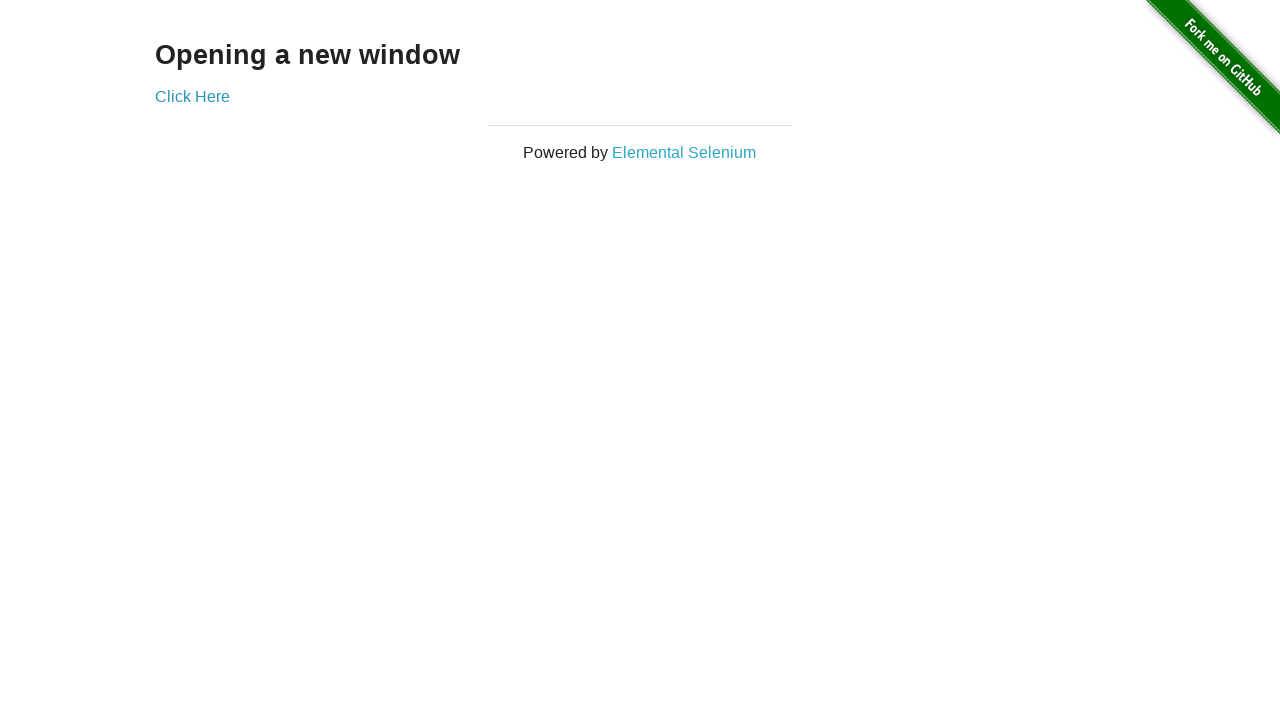